Tests textbox form elements by filling name, email, phone, and address fields on a practice automation site.

Starting URL: https://testautomationpractice.blogspot.com/

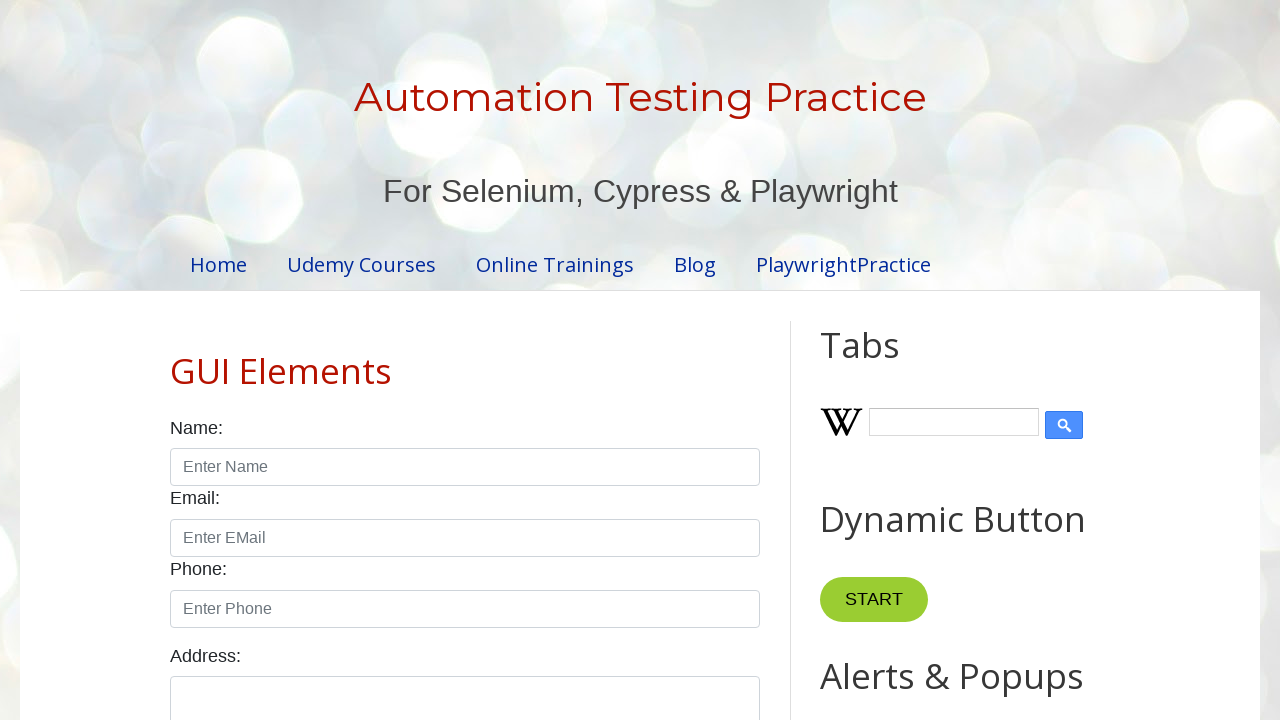

Navigated to test automation practice site
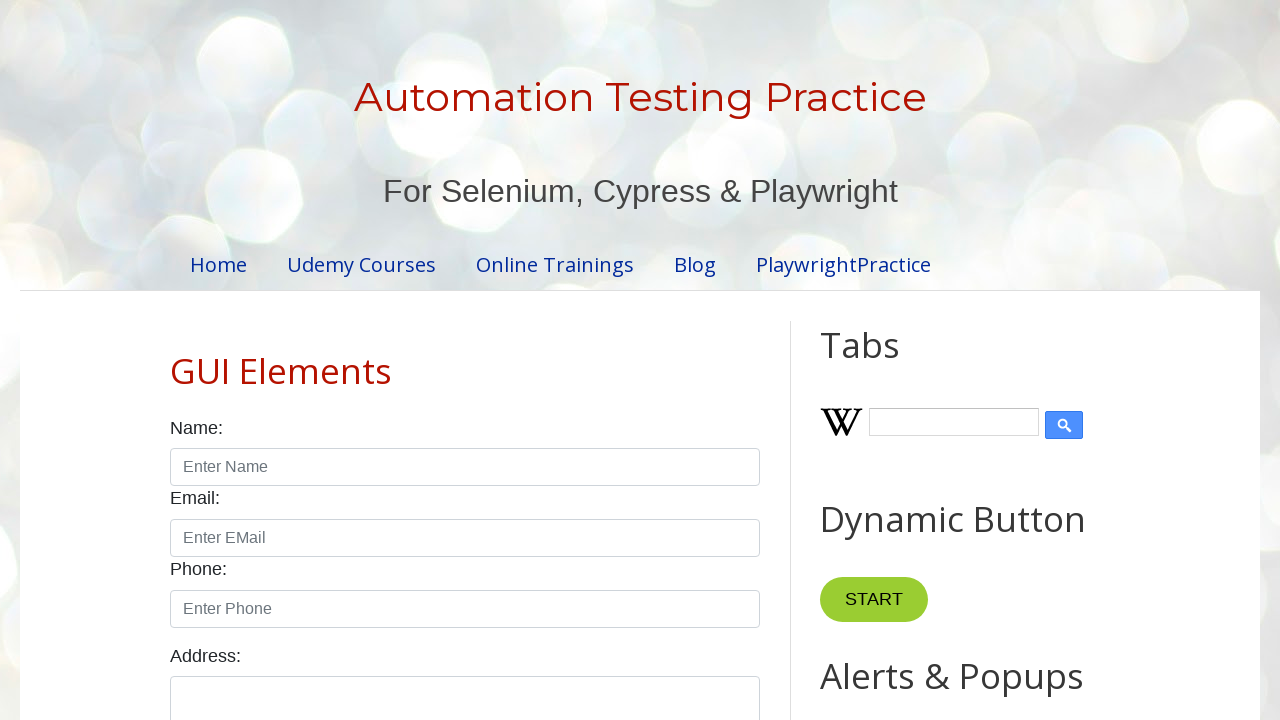

Filled name field with 'Kanniya' on #name
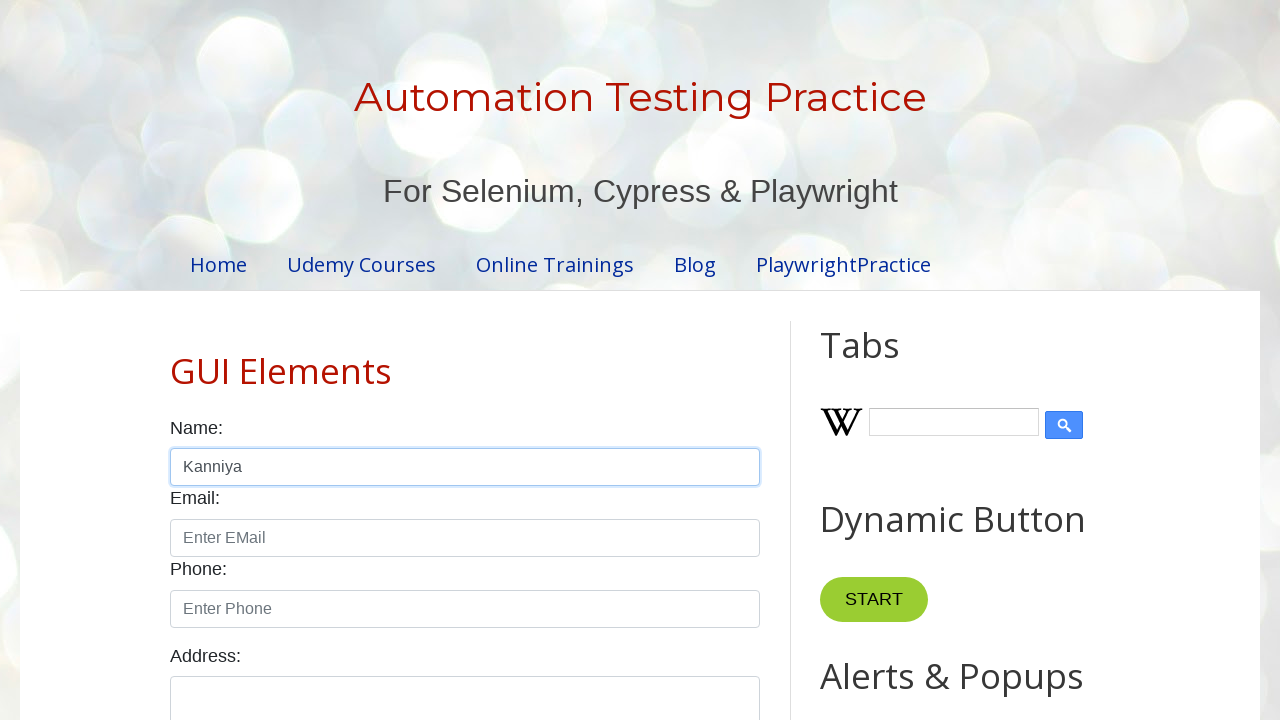

Filled email field with 'kanniya.mailinator.com' on #email
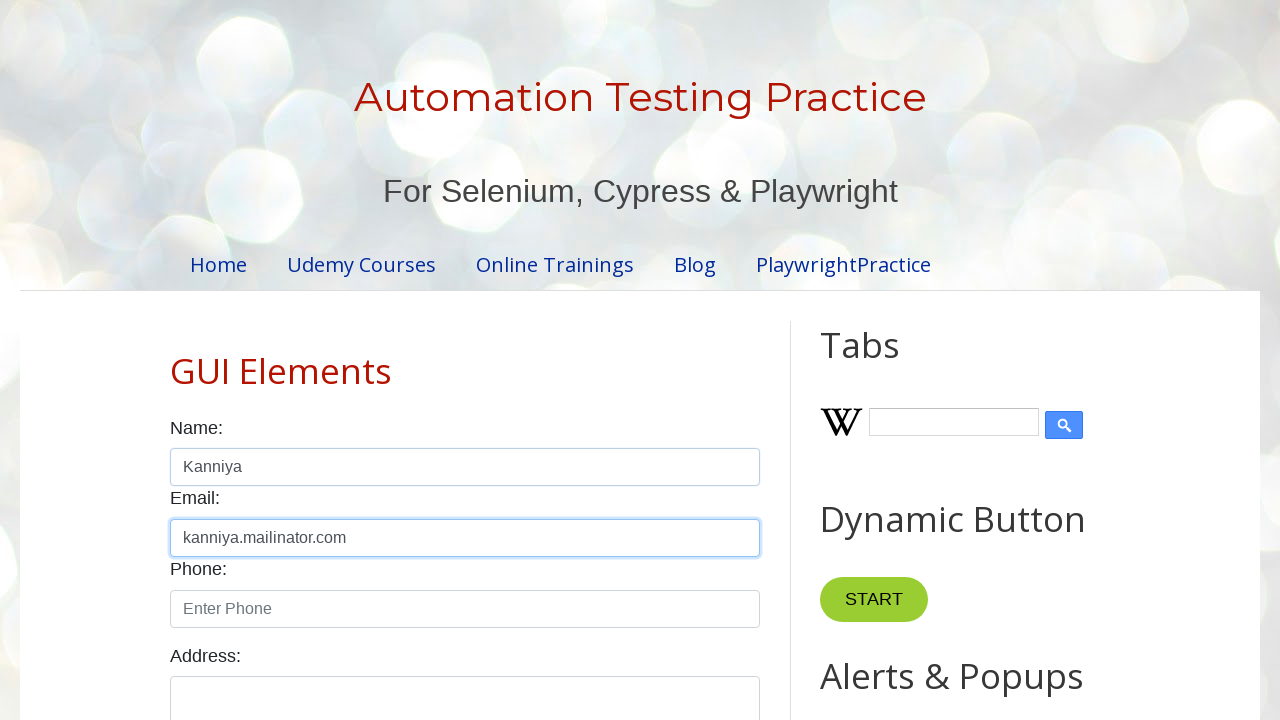

Filled phone field with '9876543210' on #phone
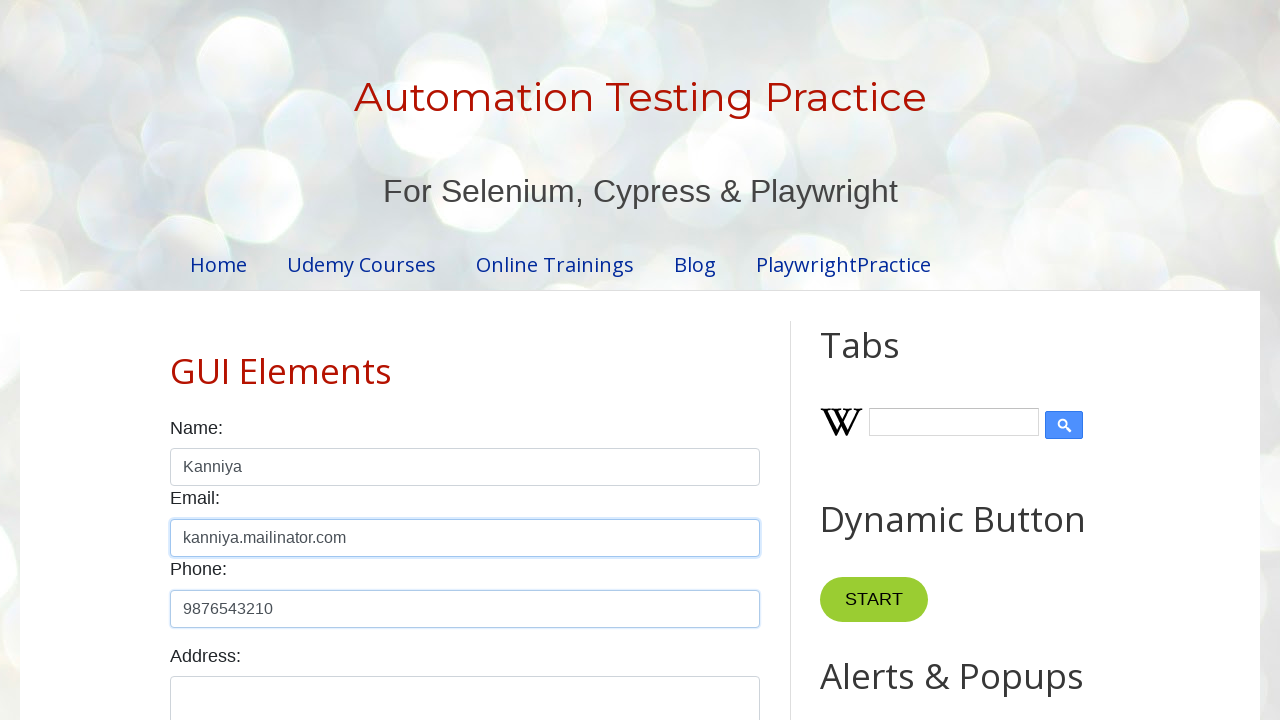

Filled address field with 'Coimbatore' on #textarea
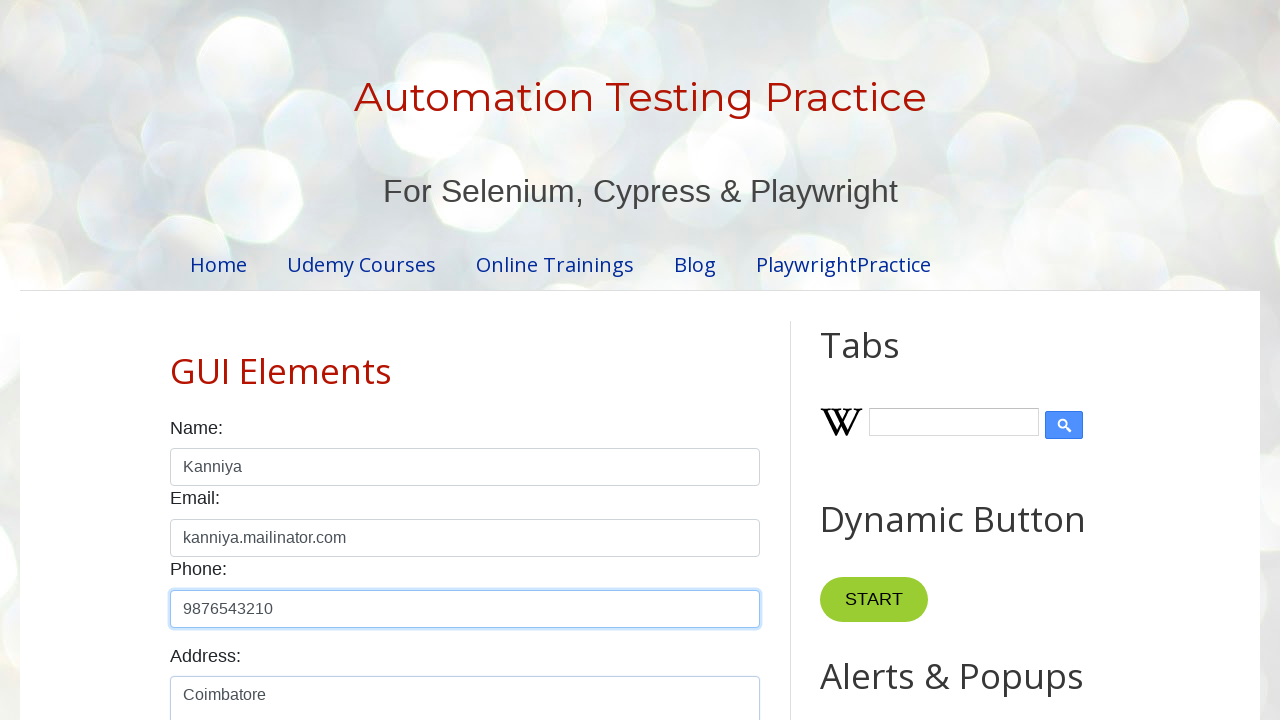

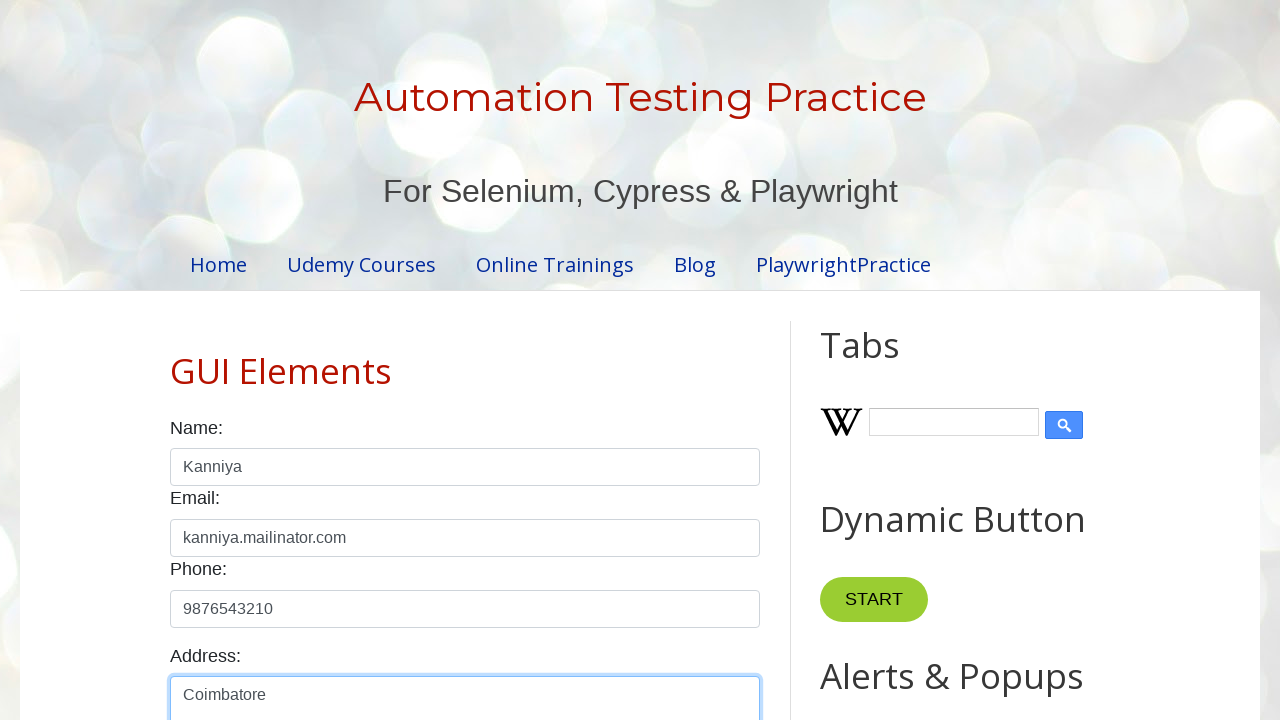